Tests page scrolling functionality by scrolling in different directions and then scrolling to a specific element on the jQuery UI website

Starting URL: https://jqueryui.com/

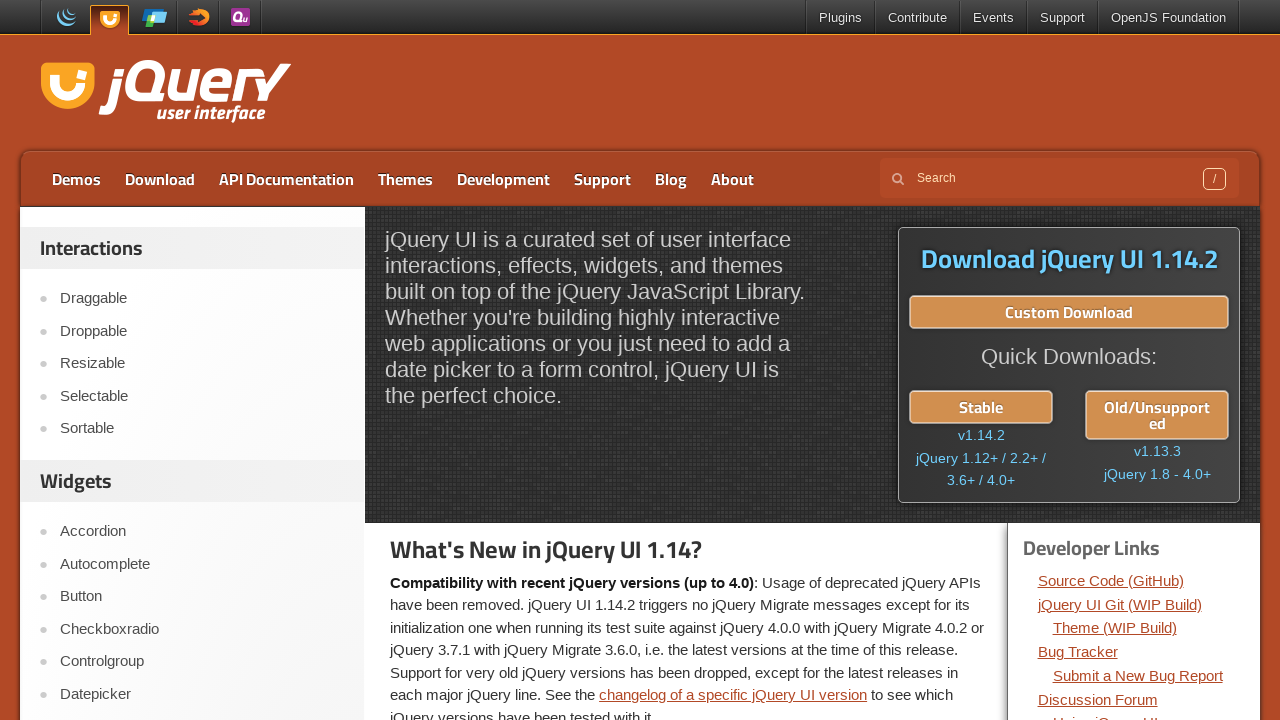

Scrolled down by 900 pixels
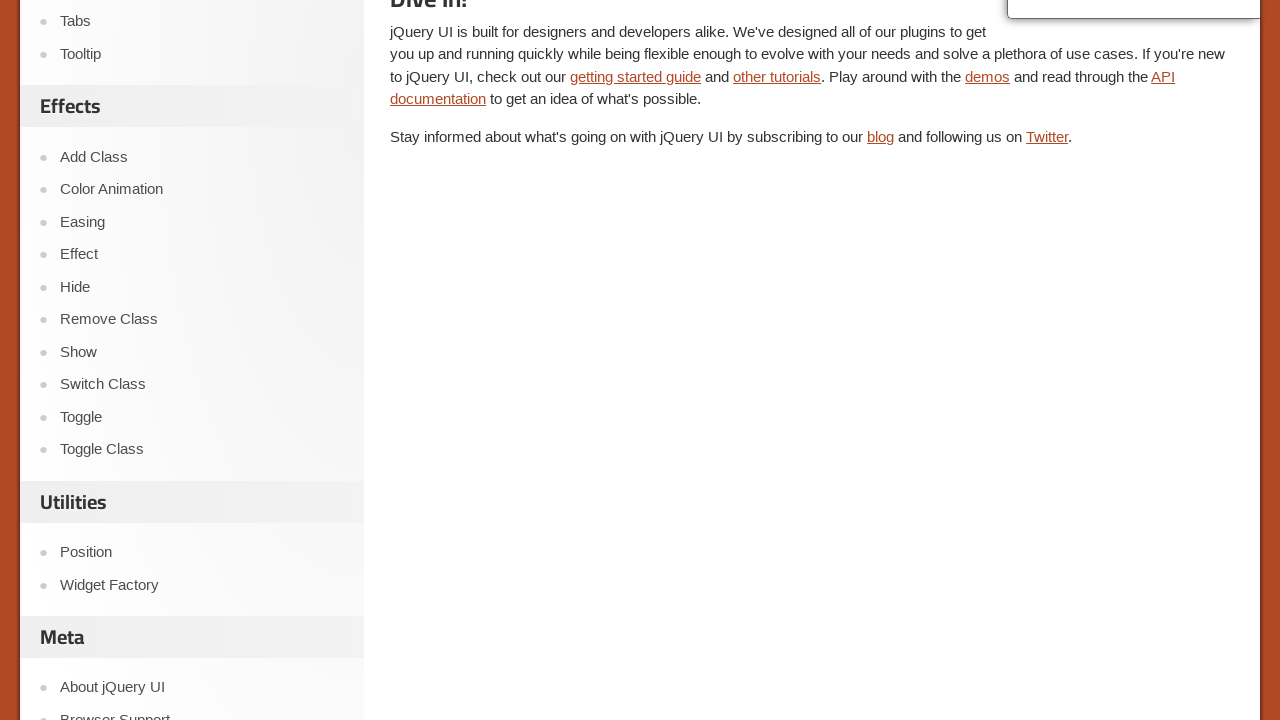

Scrolled up by 500 pixels
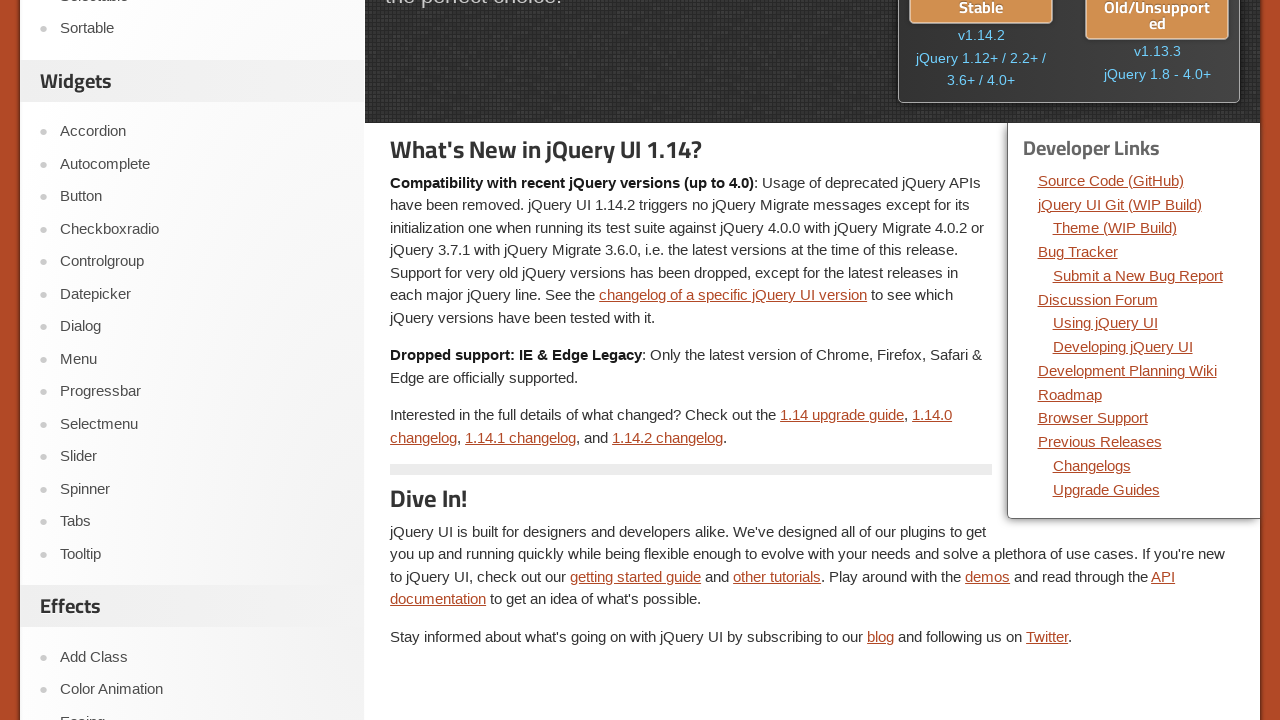

Scrolled right by 500 pixels
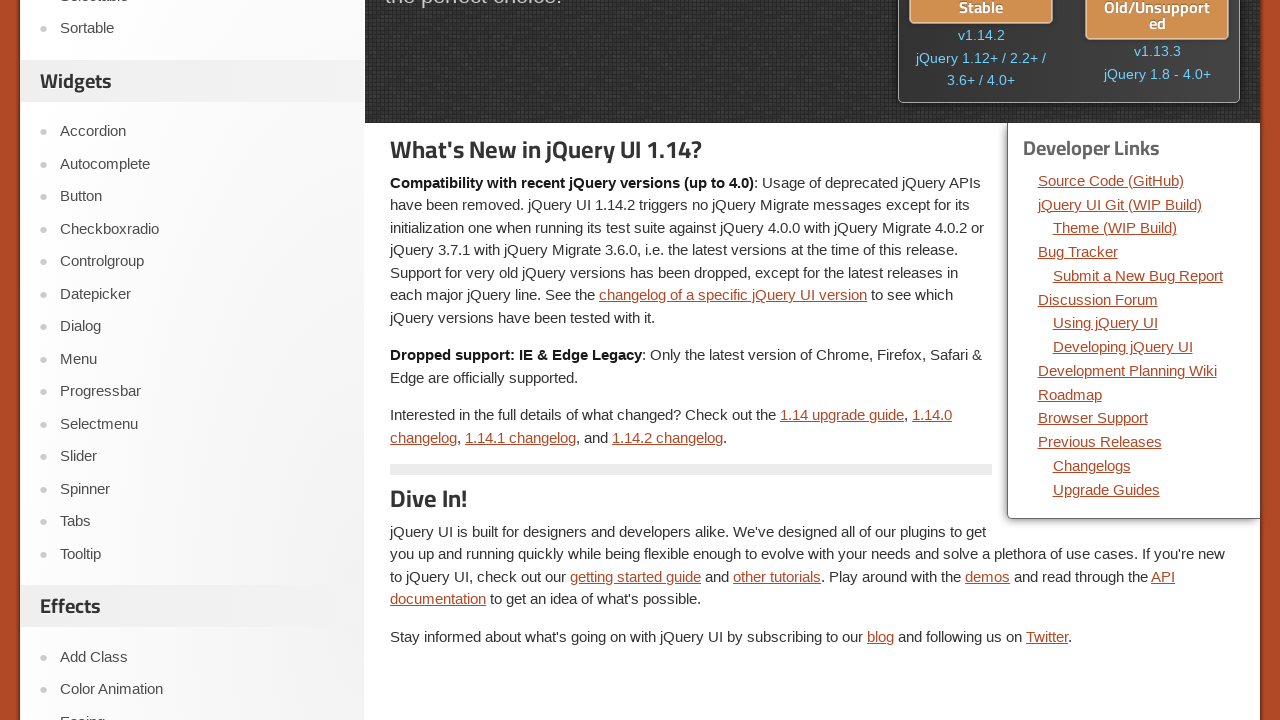

Scrolled left by 500 pixels
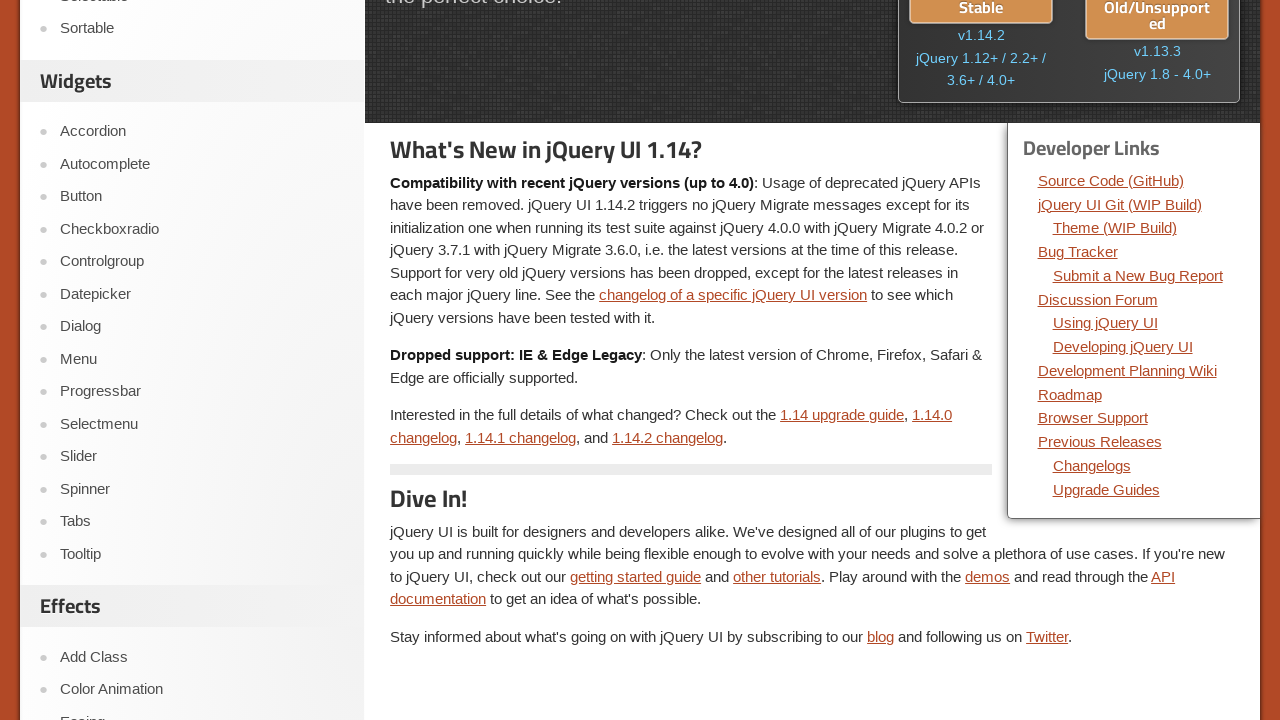

Scrolled 'Show' link element into view
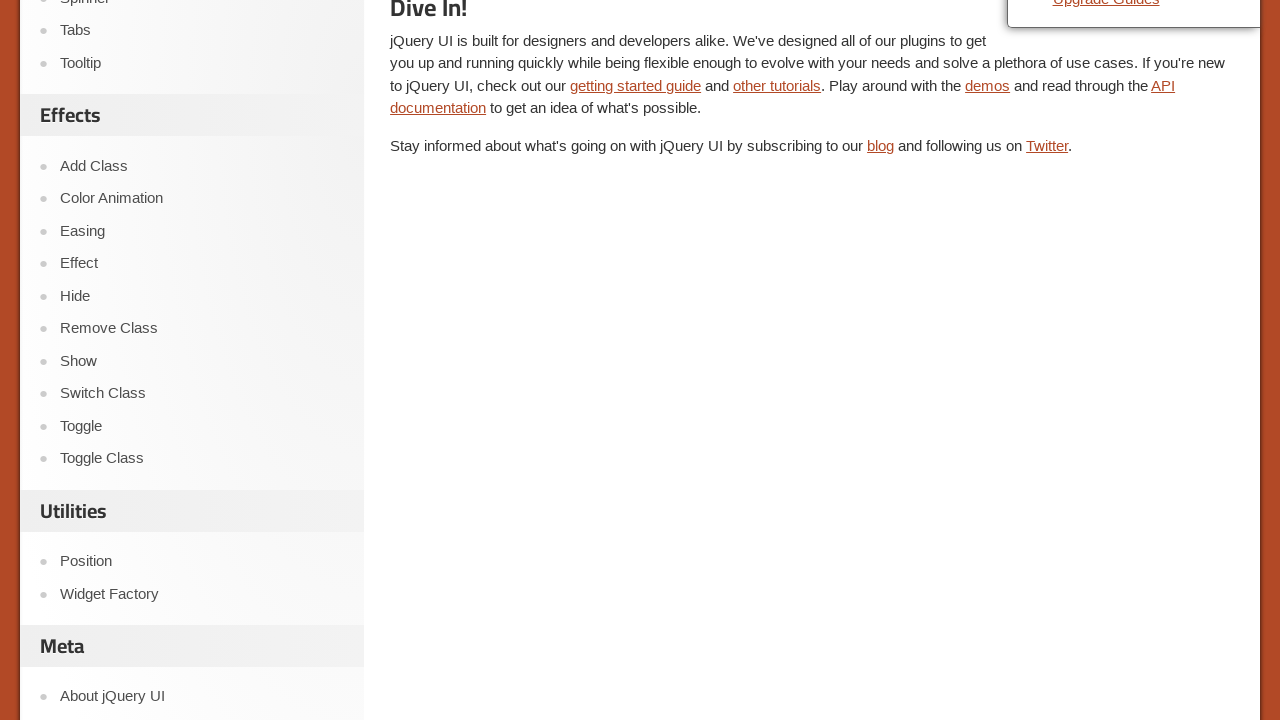

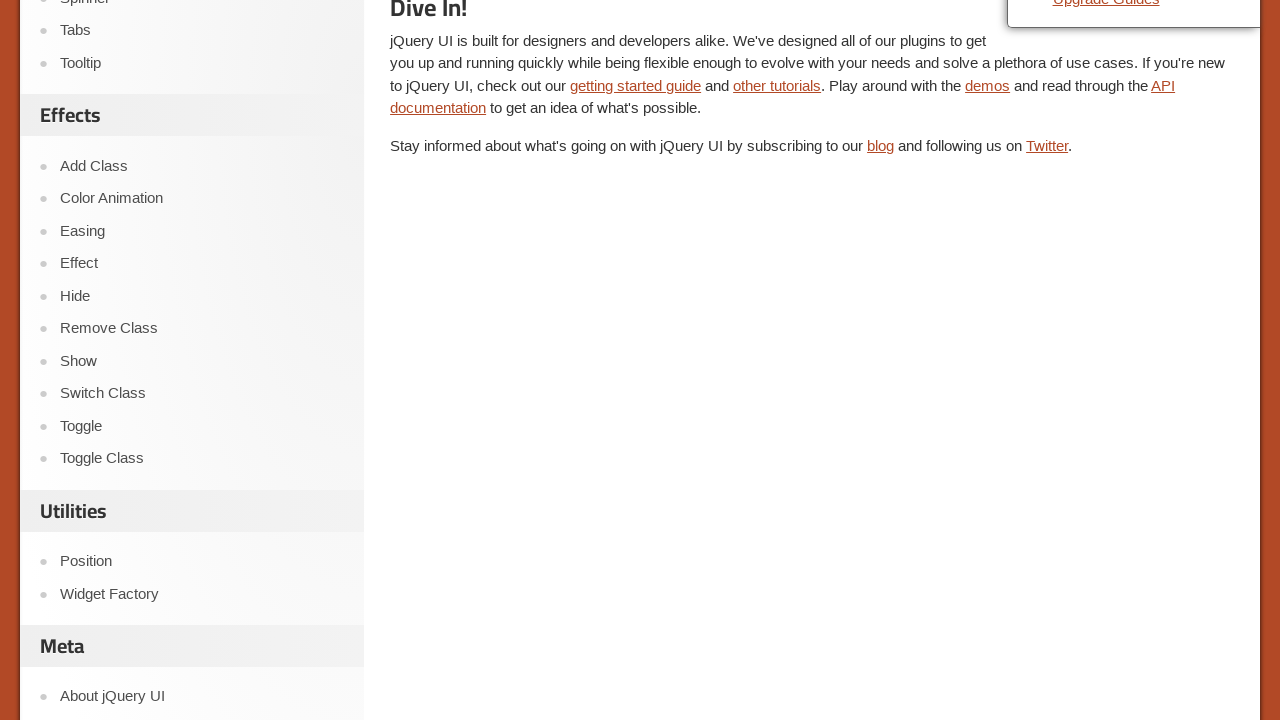